Tests dividing zero by zero on a calculator to verify it displays NaN

Starting URL: https://igorsmasc.github.io/calculadora_atividade_selenium/

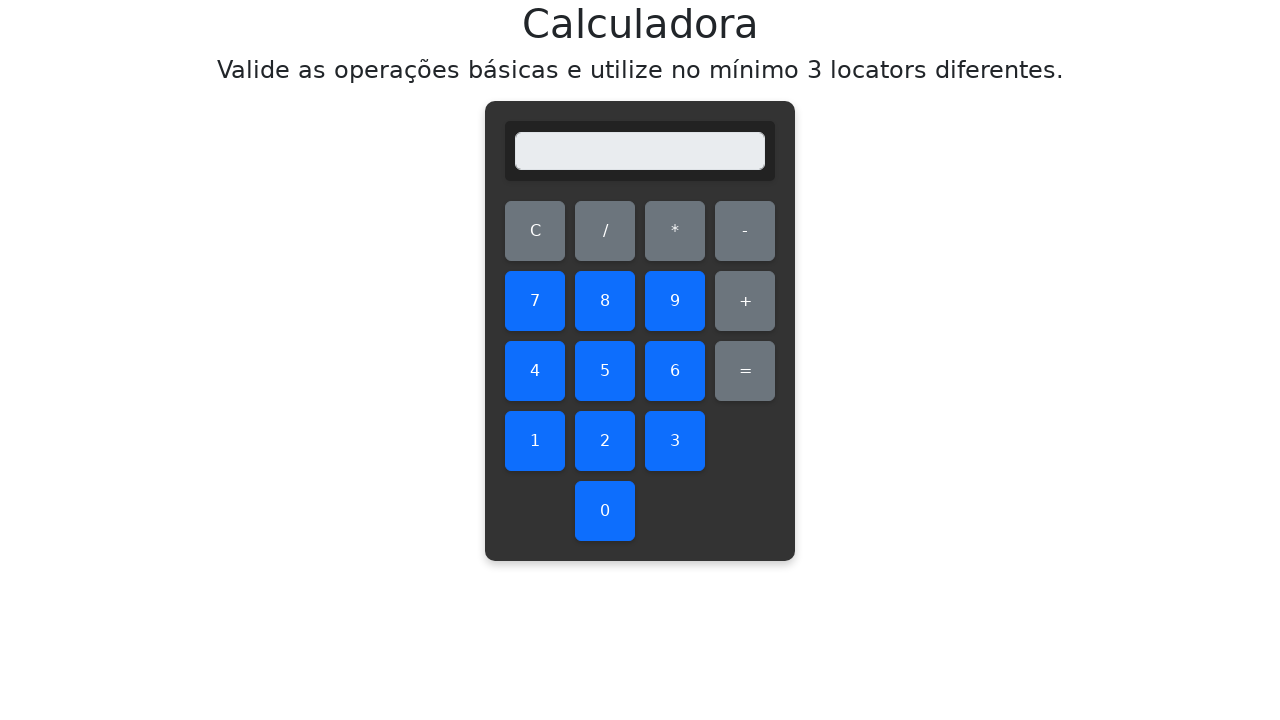

Clicked clear button to reset calculator at (535, 231) on #clear
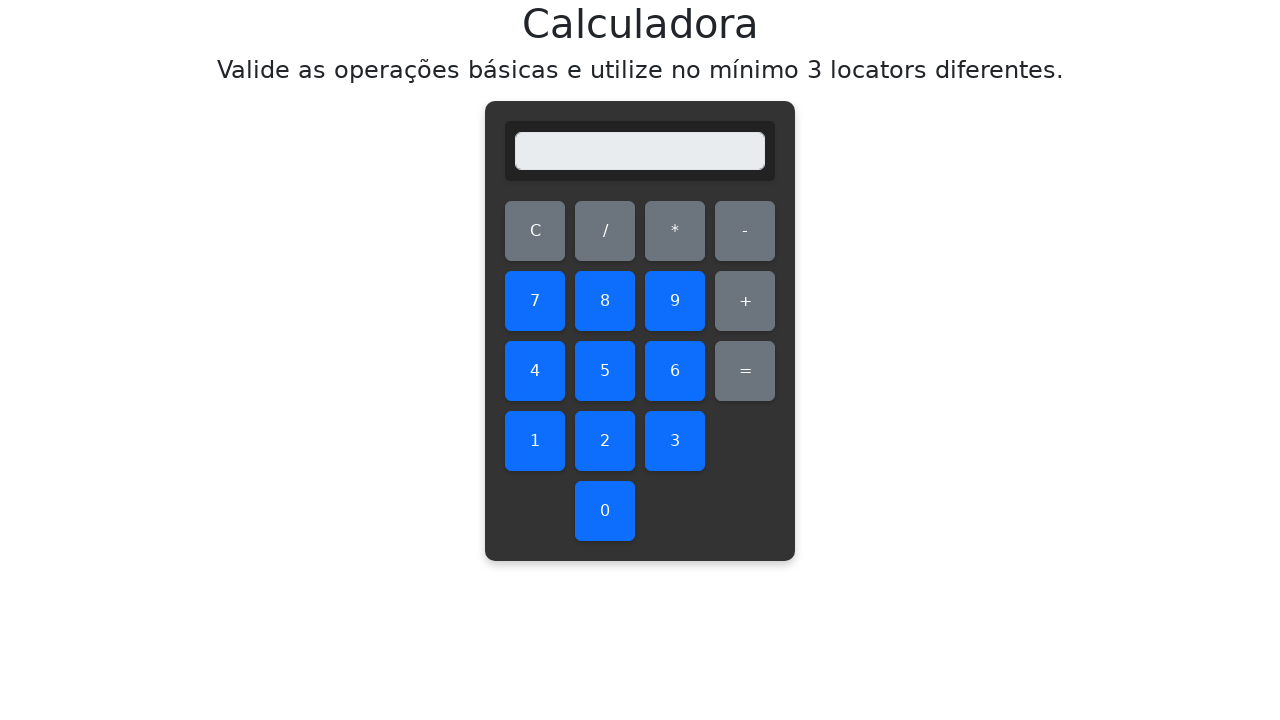

Clicked zero button at (605, 511) on #zero
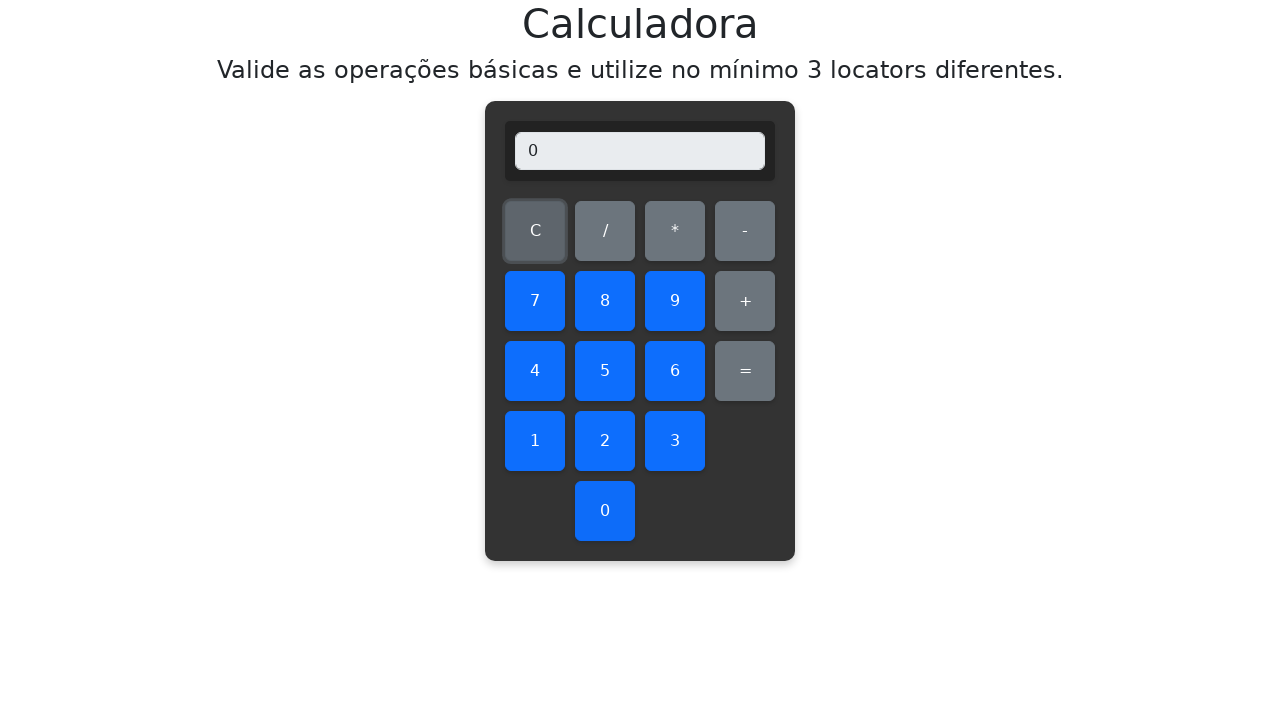

Clicked division operator at (605, 231) on #divide
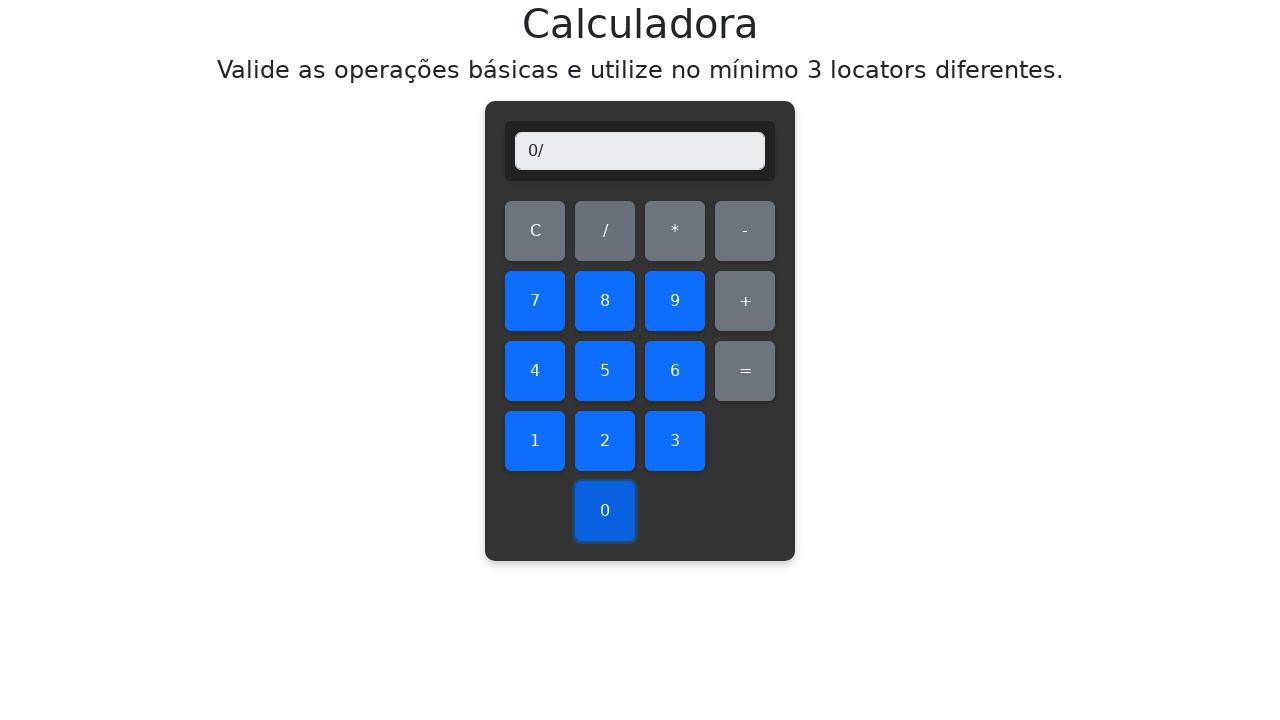

Clicked zero button again at (605, 511) on #zero
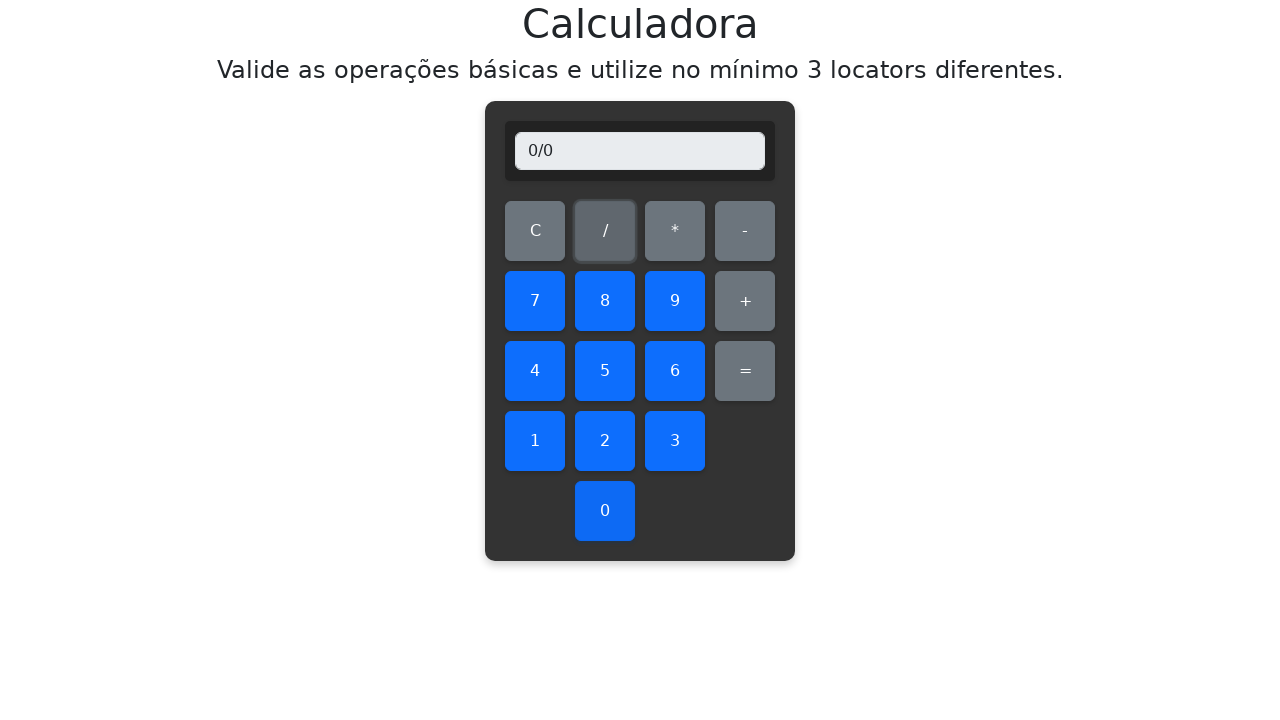

Clicked equals button to calculate 0 ÷ 0 at (745, 371) on #equals
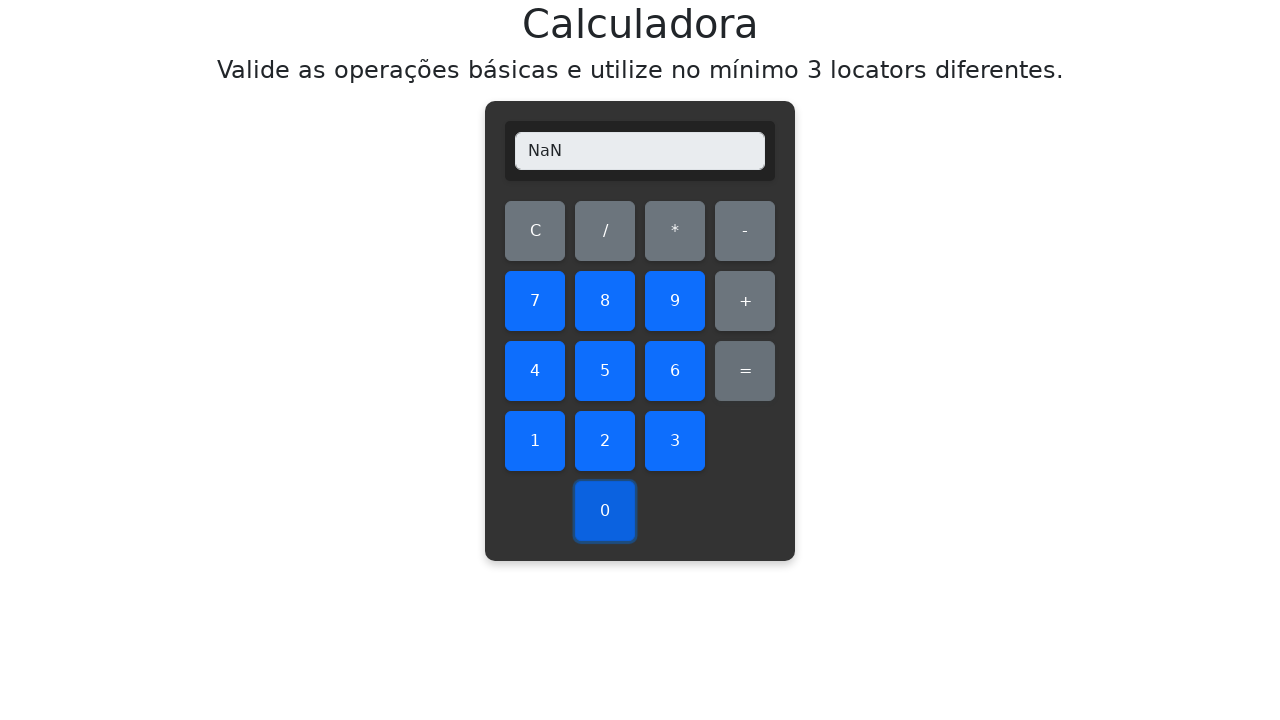

Retrieved display value from calculator
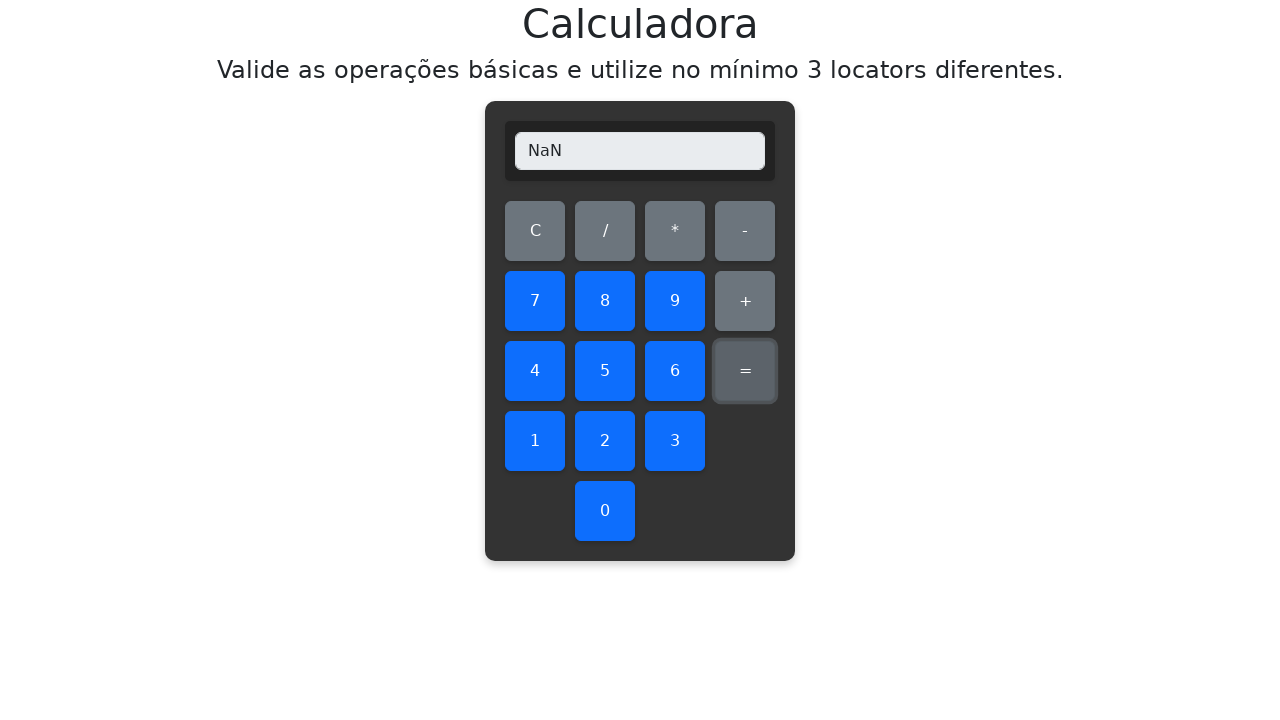

Verified that dividing zero by zero displays NaN
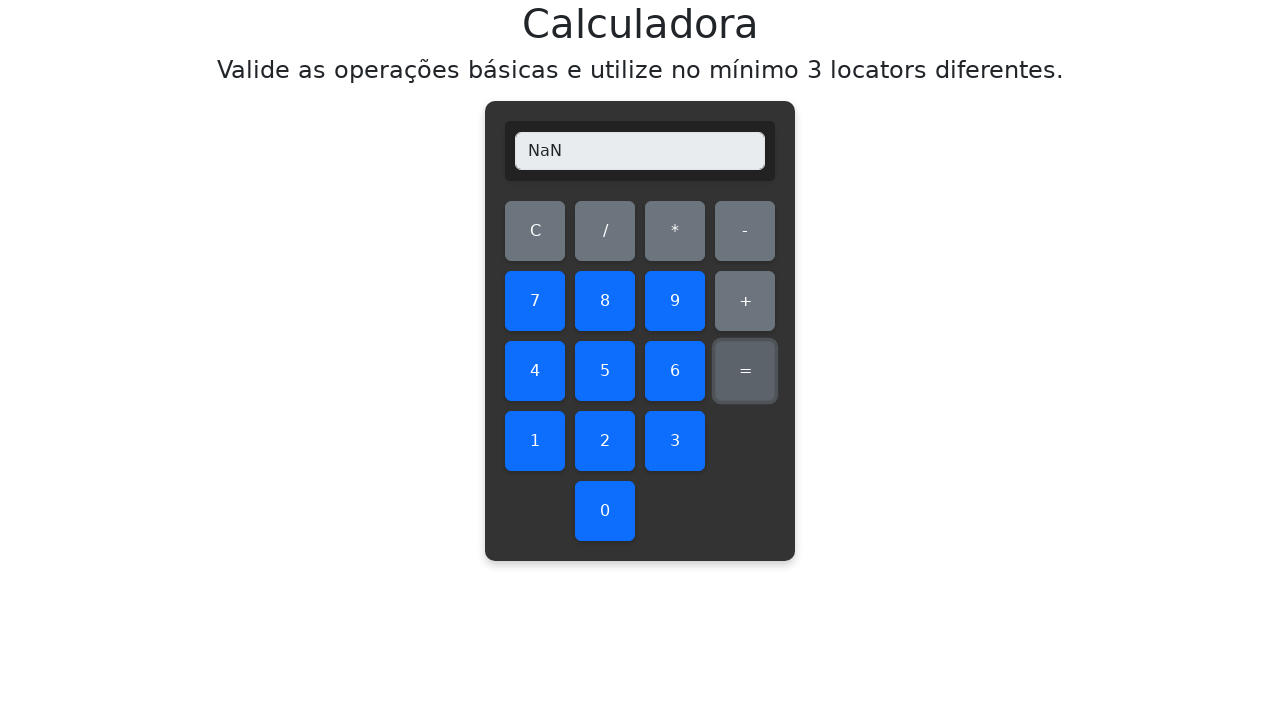

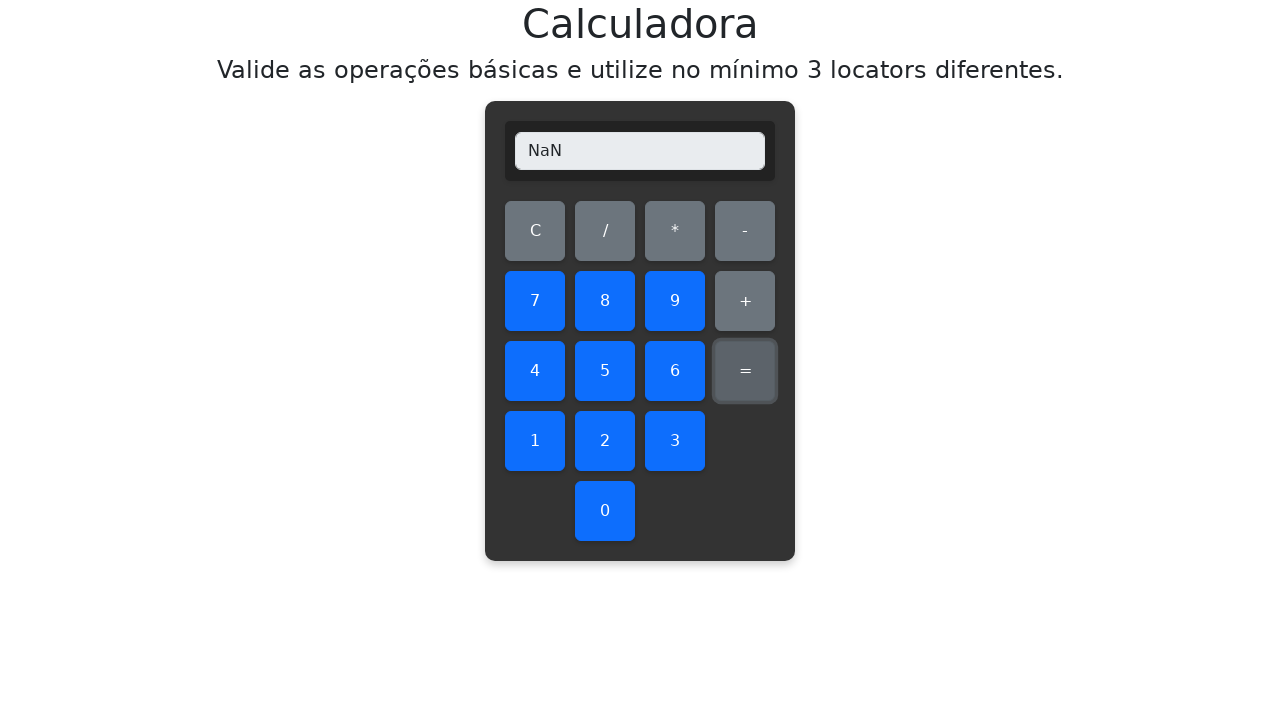